Tests jQuery UI custom dropdown by clicking dropdown and selecting an option from the menu

Starting URL: http://jqueryui.com/resources/demos/selectmenu/default.html

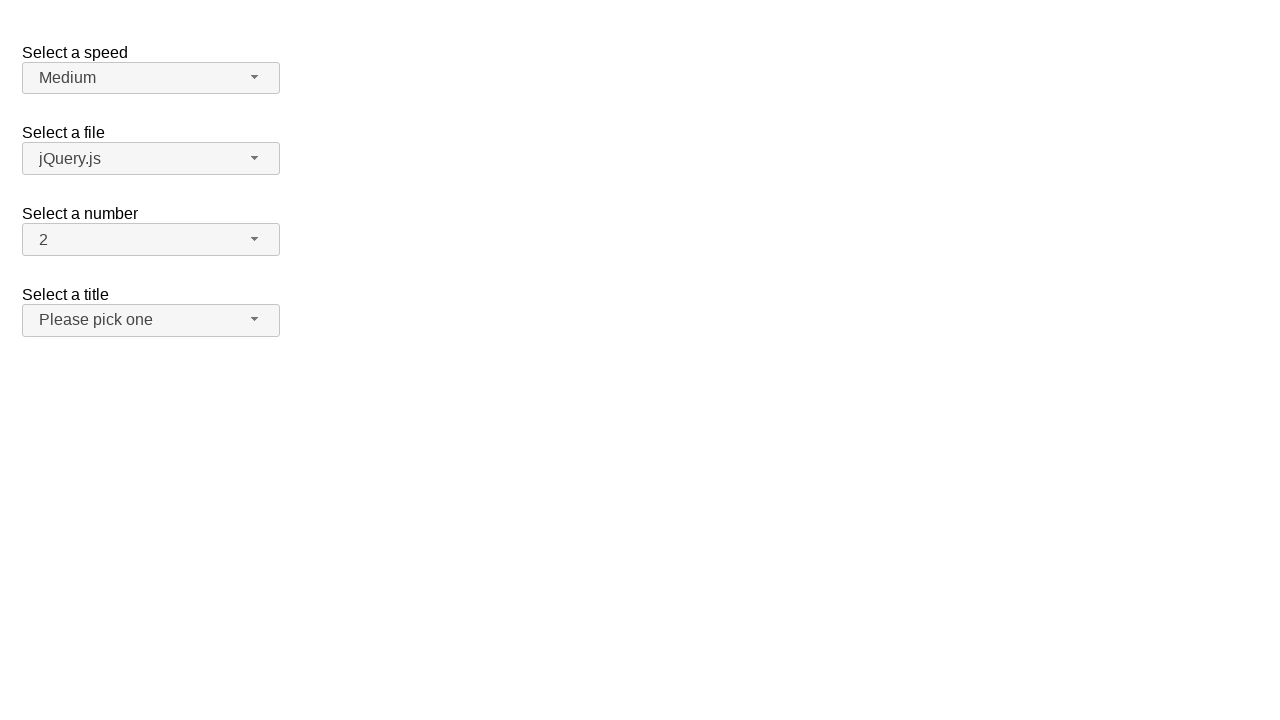

Clicked on the number dropdown button at (151, 240) on span#number-button
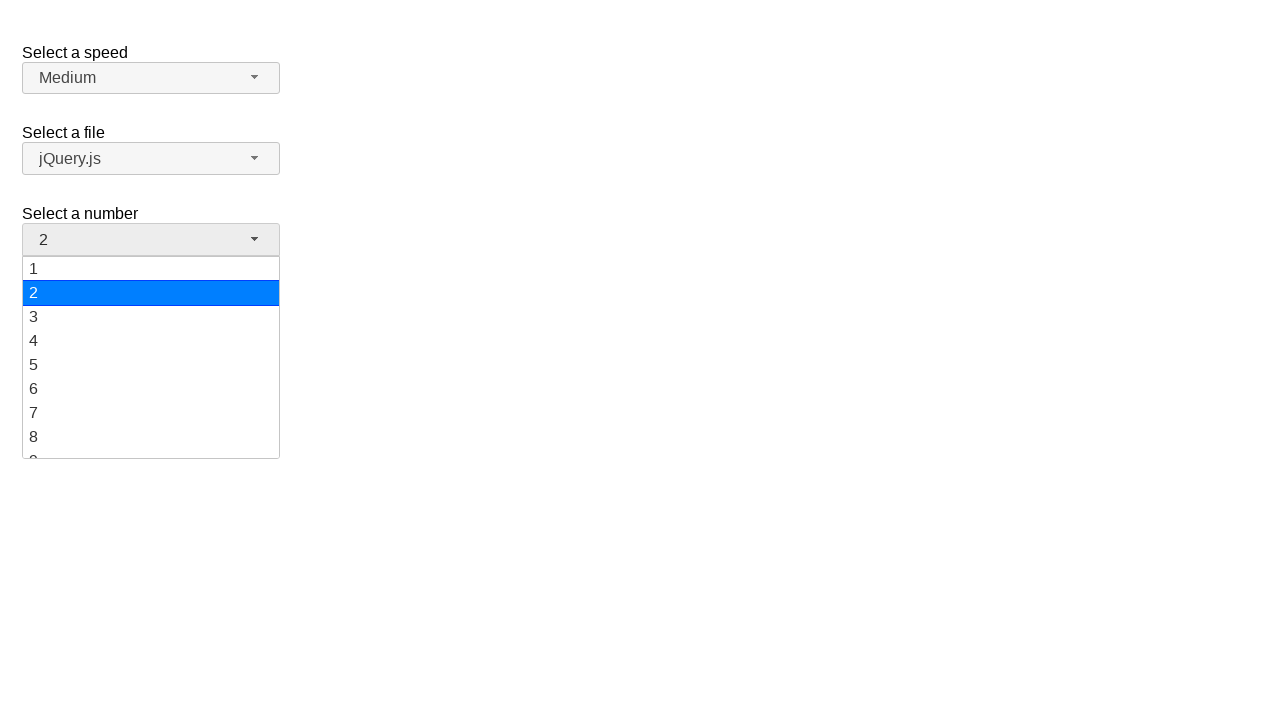

Dropdown menu appeared with menu items
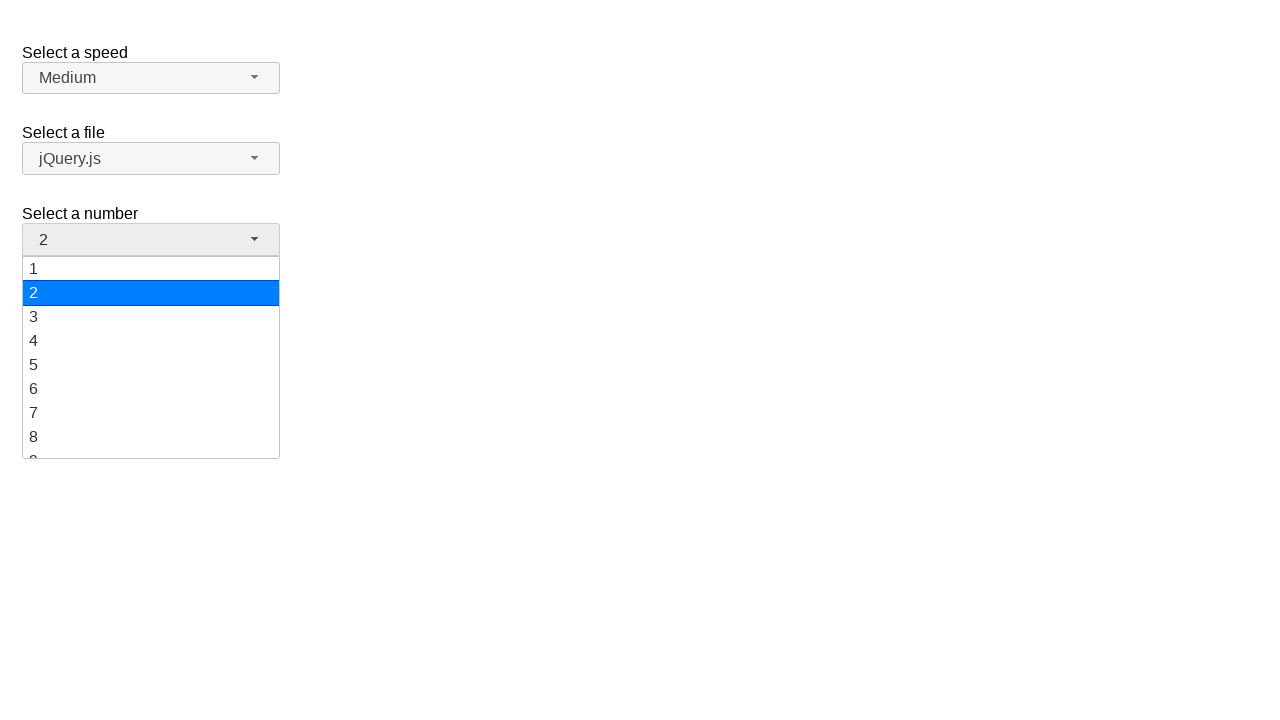

Selected option '19' from the dropdown menu at (151, 445) on xpath=//ul[@id='number-menu']/li[@class='ui-menu-item']/div[text()='19']
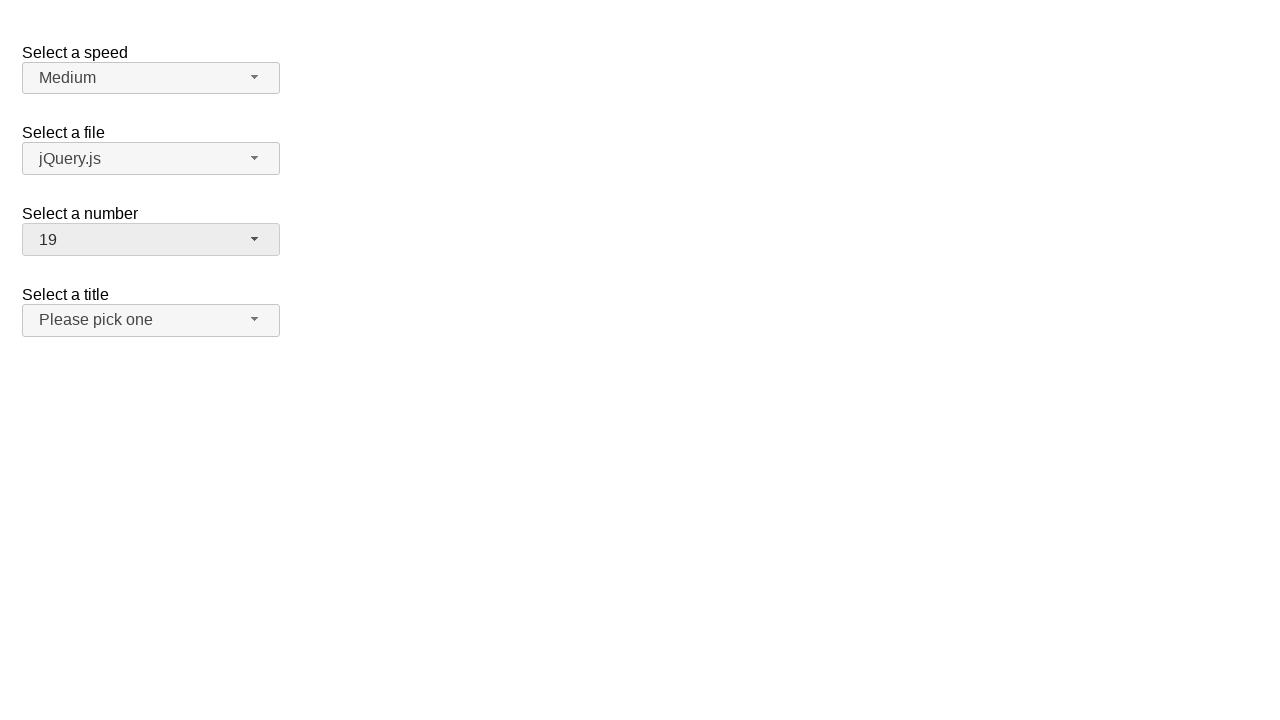

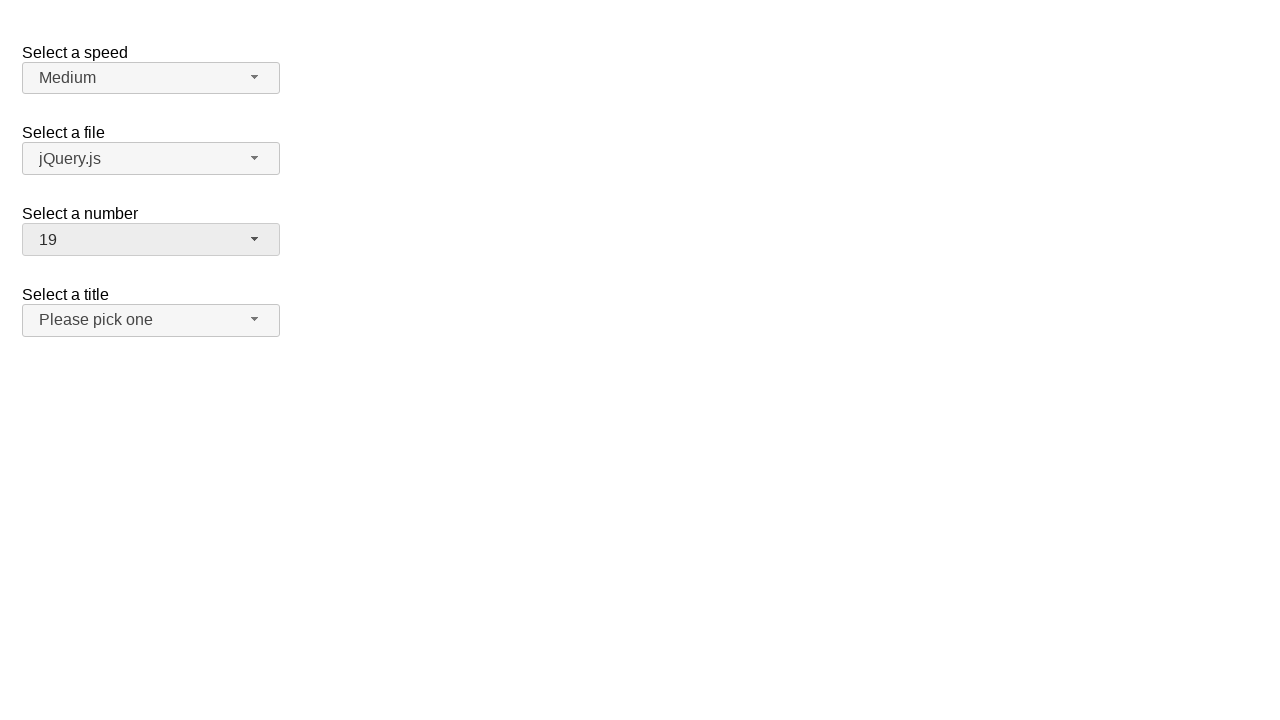